Opens Flipkart homepage and maximizes the browser window

Starting URL: https://www.flipkart.com/

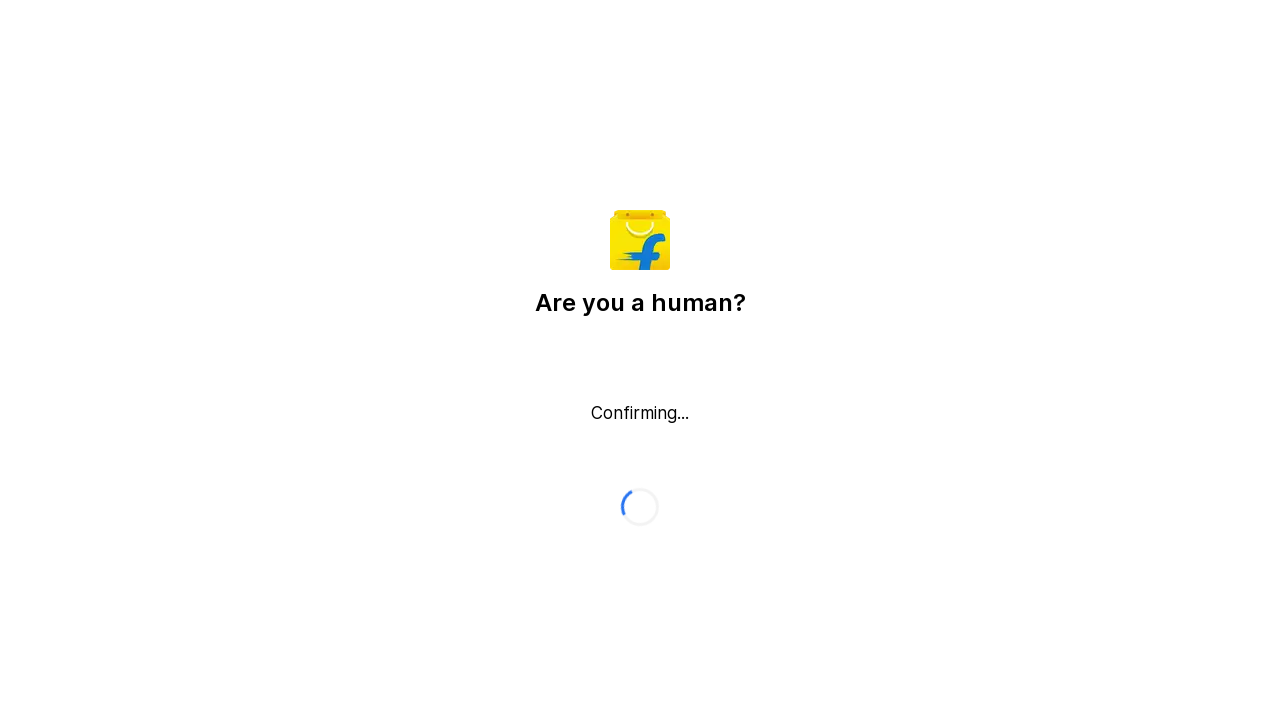

Flipkart homepage opened and browser window maximized
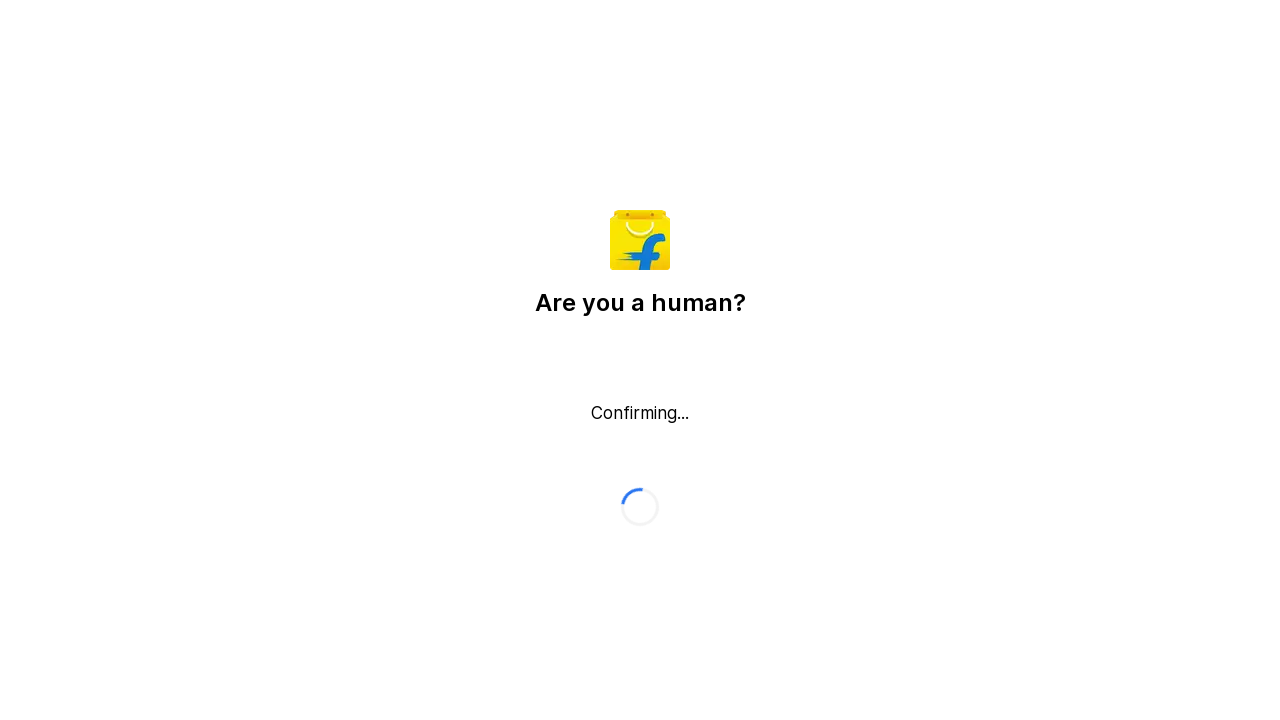

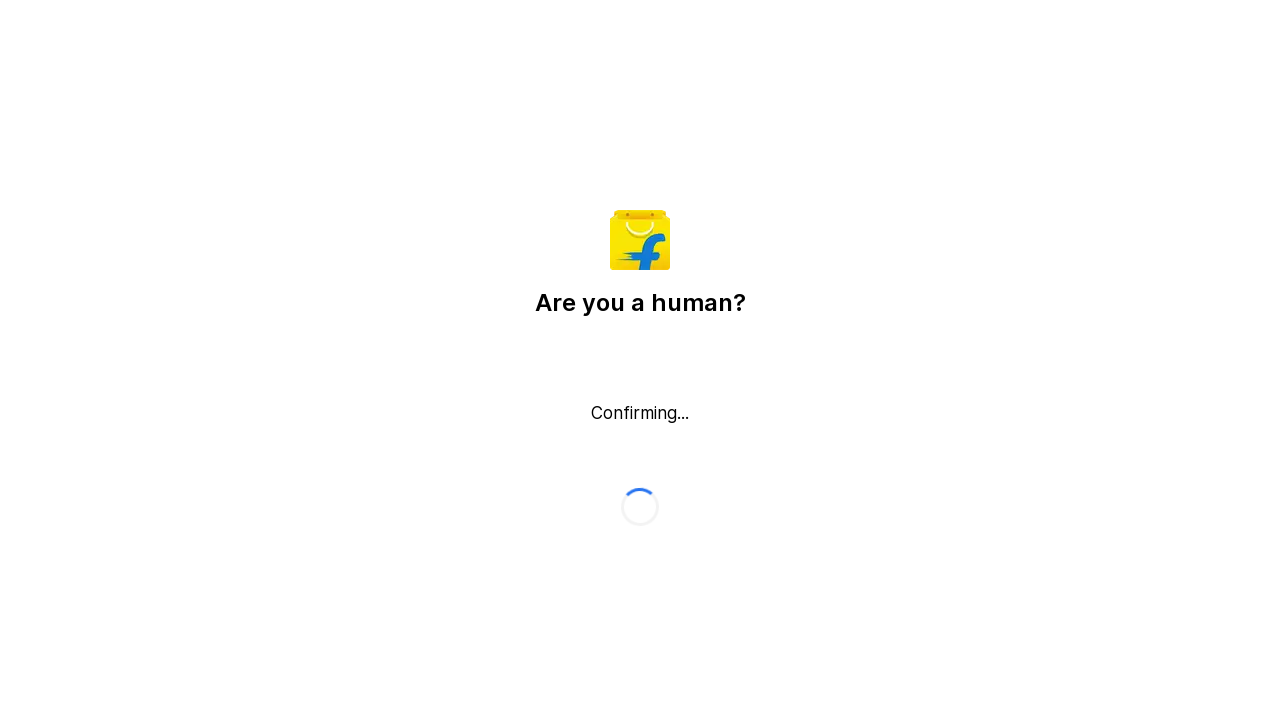